Tests drag and drop functionality by dragging an element and dropping it onto a target area, then verifying the drop was successful

Starting URL: https://crossbrowsertesting.github.io/drag-and-drop.html

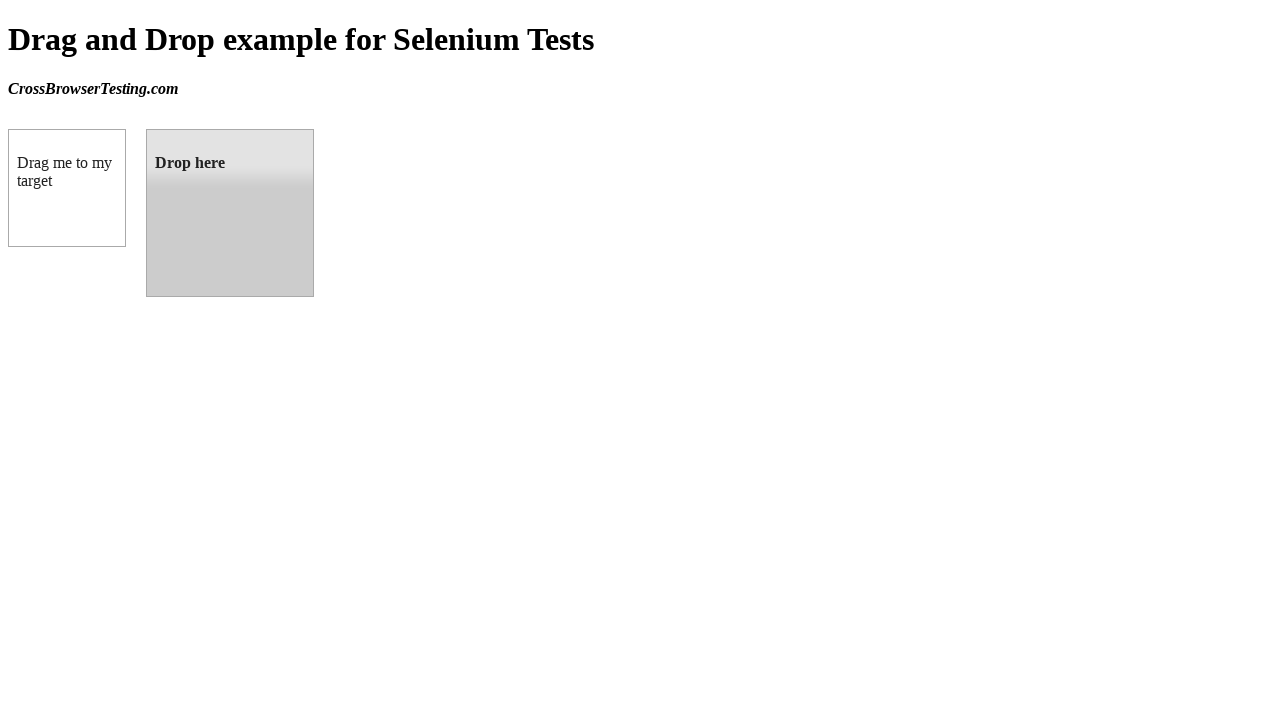

Navigated to drag and drop test page
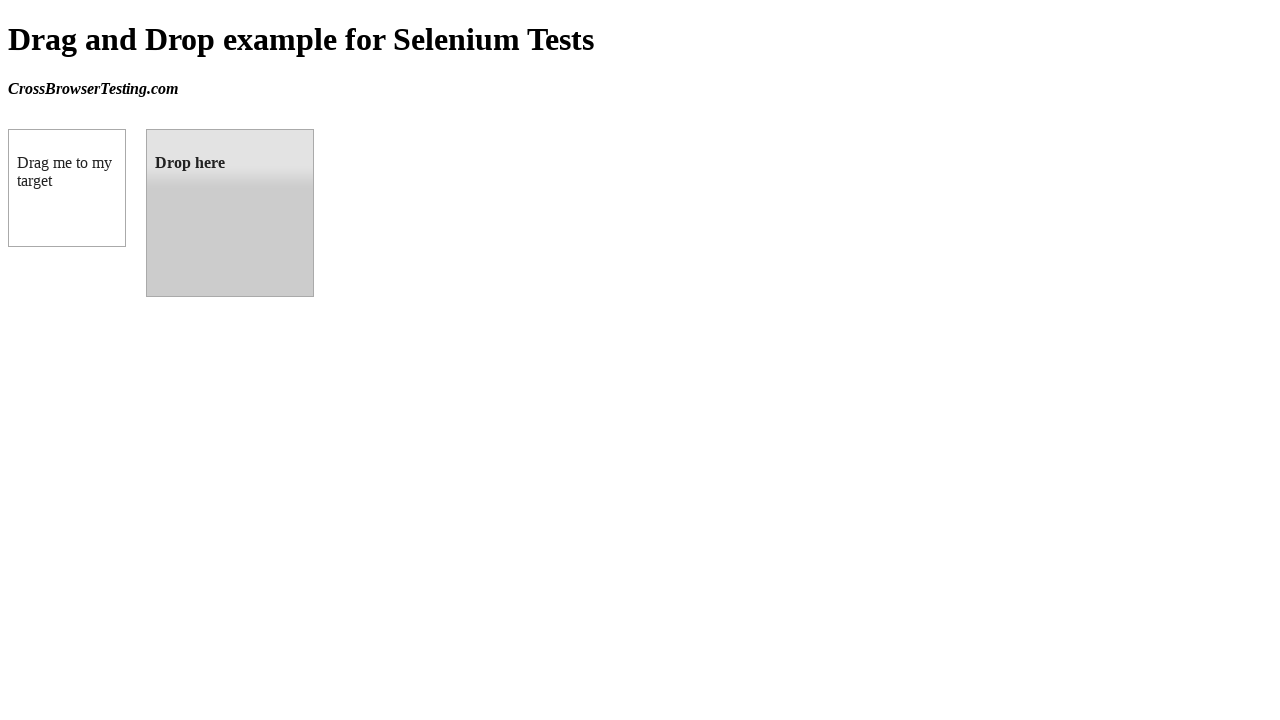

Located draggable element
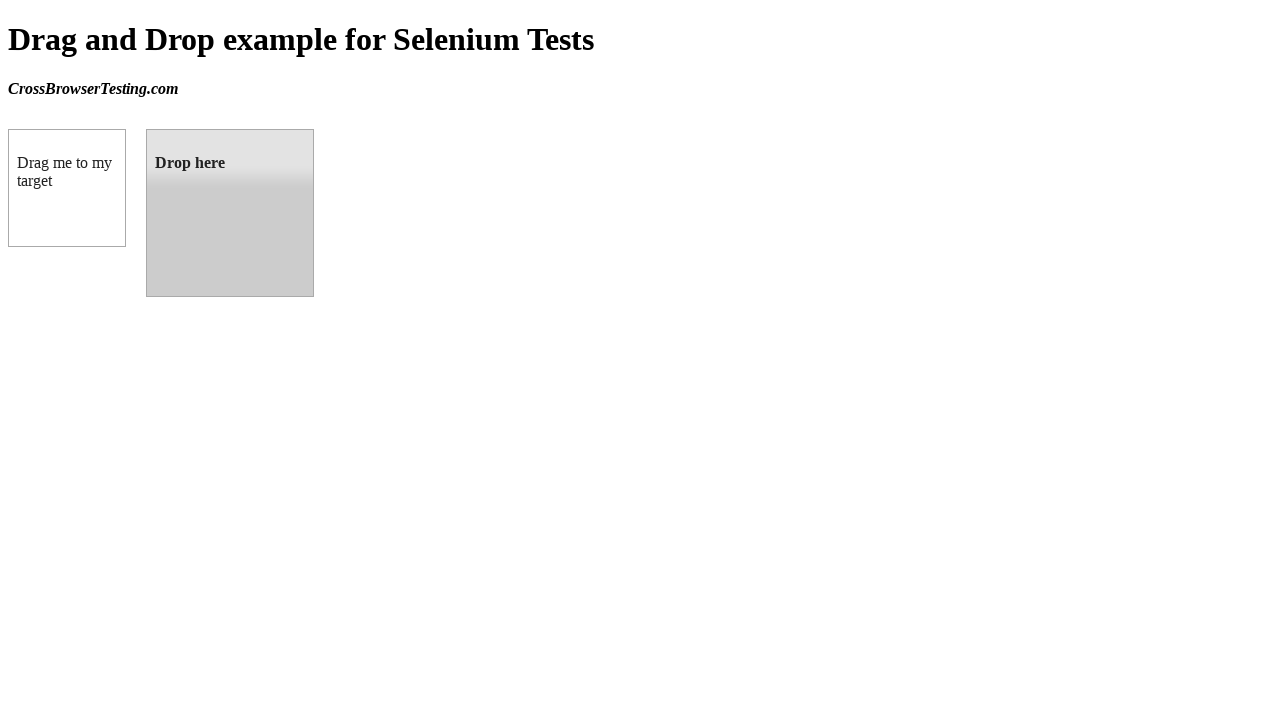

Located droppable element
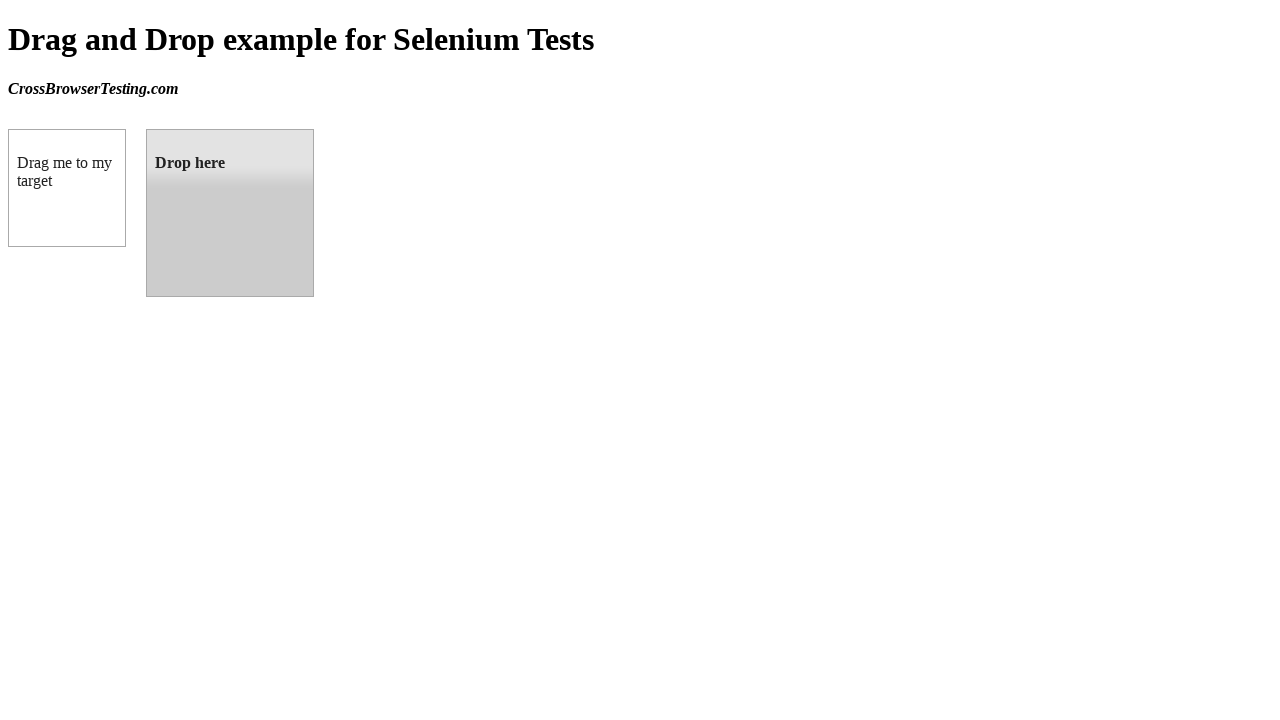

Dragged element onto drop target at (230, 213)
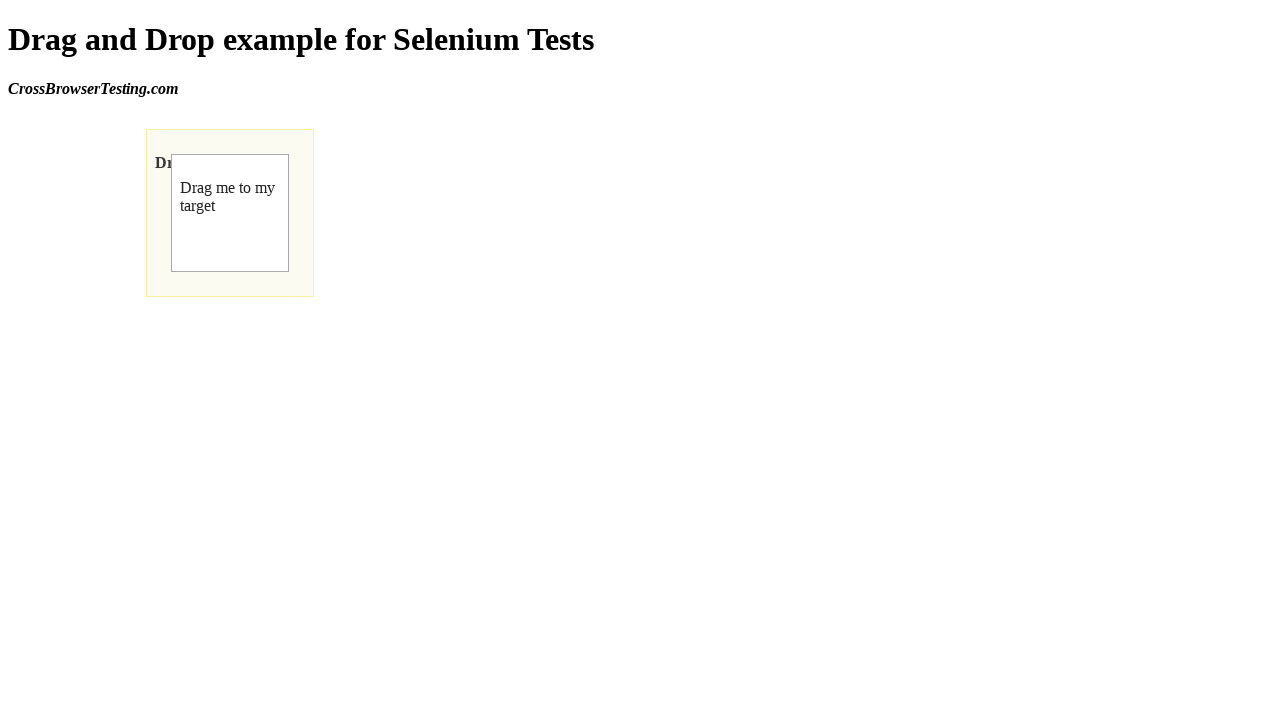

Located drop confirmation text element
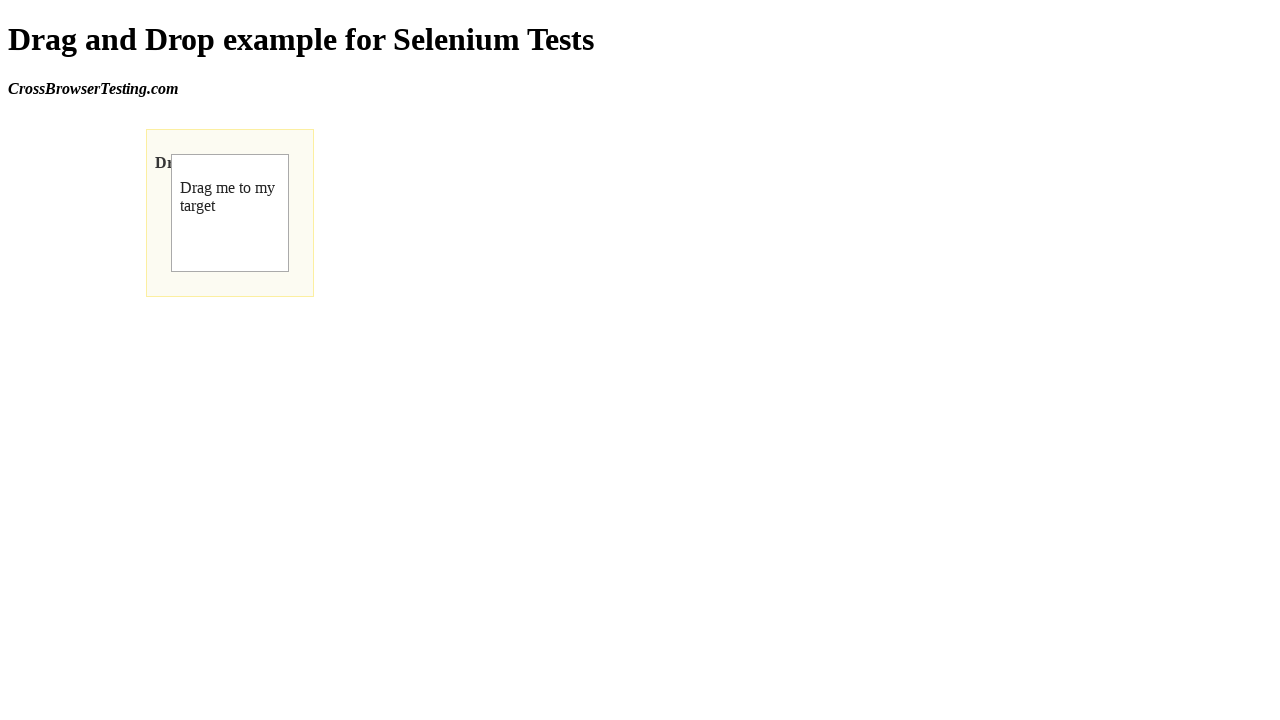

Verified 'Dropped!' text appeared in drop target - drag and drop successful
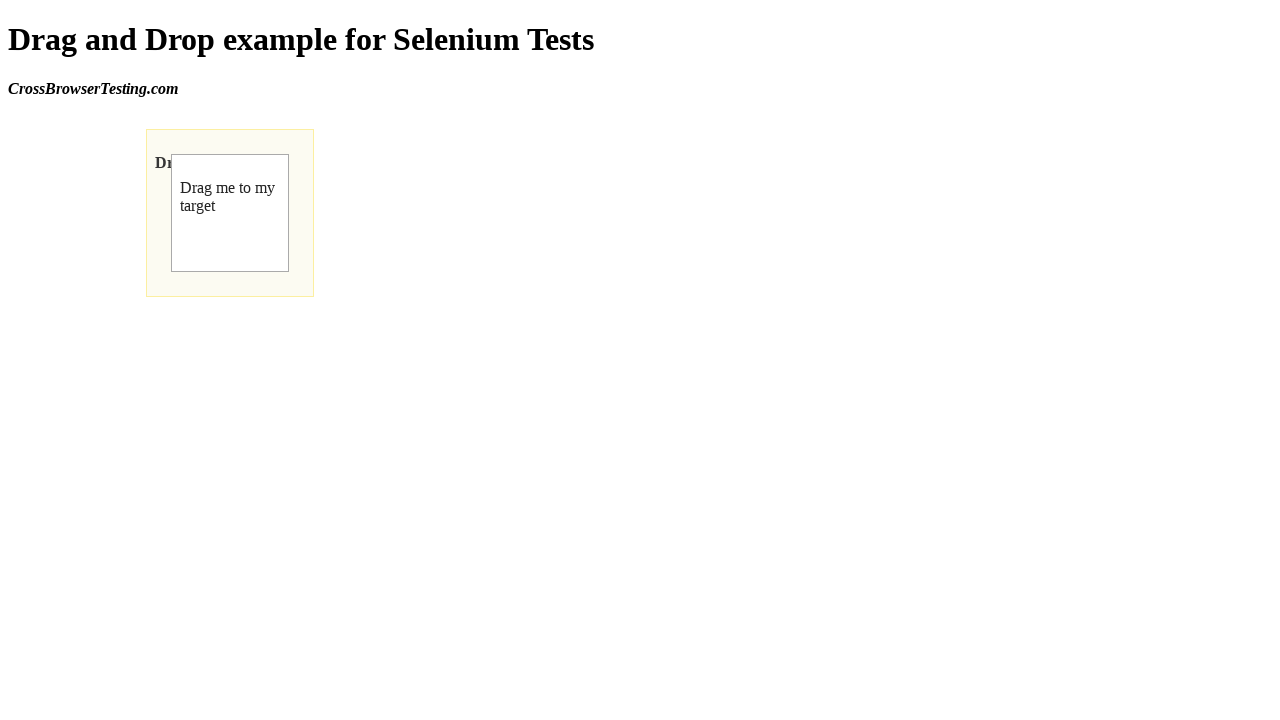

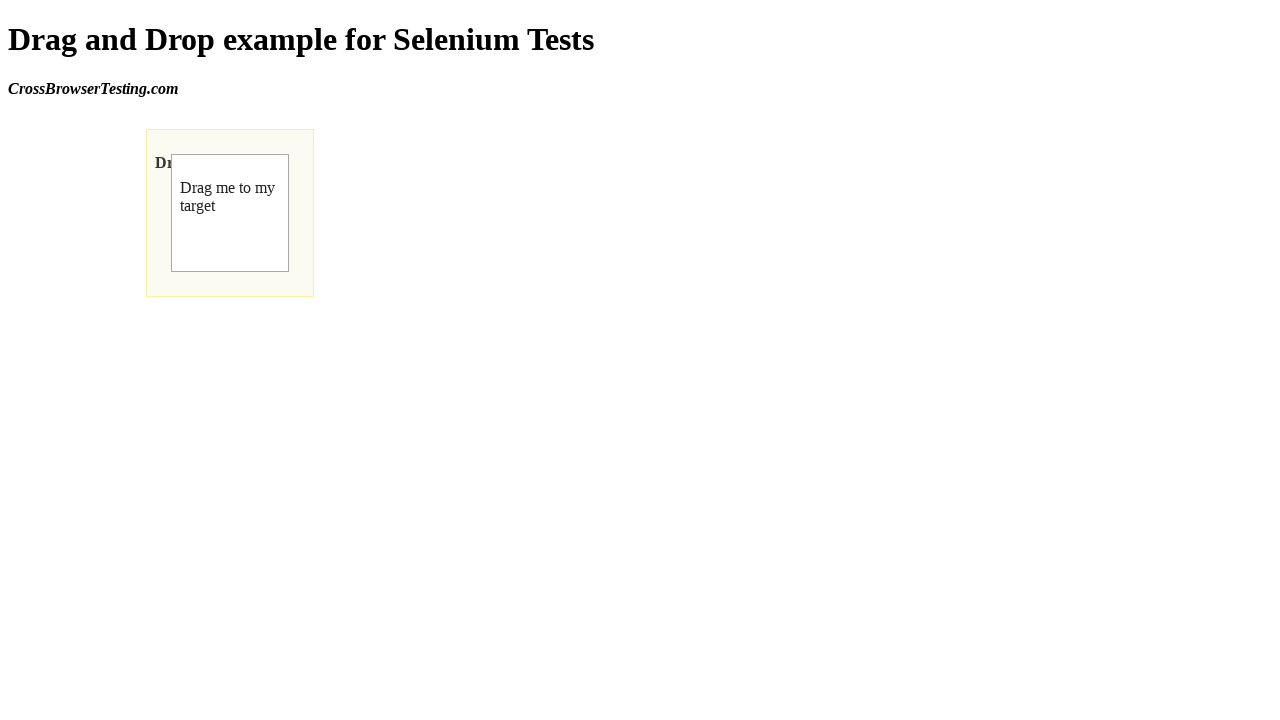